Tests GitHub search functionality by searching for a specific repository, navigating to it, and verifying the Issues tab displays expected text for an empty issues page

Starting URL: https://github.com

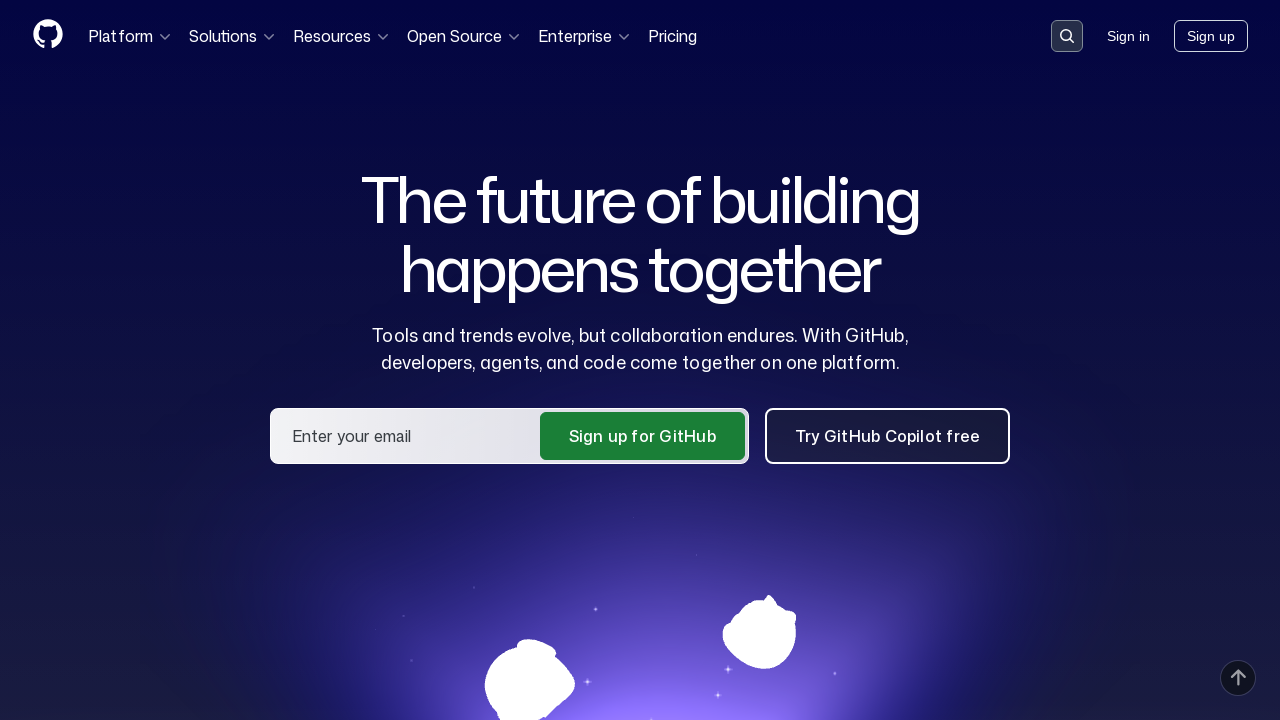

Clicked on search button at (1067, 36) on .header-search-button
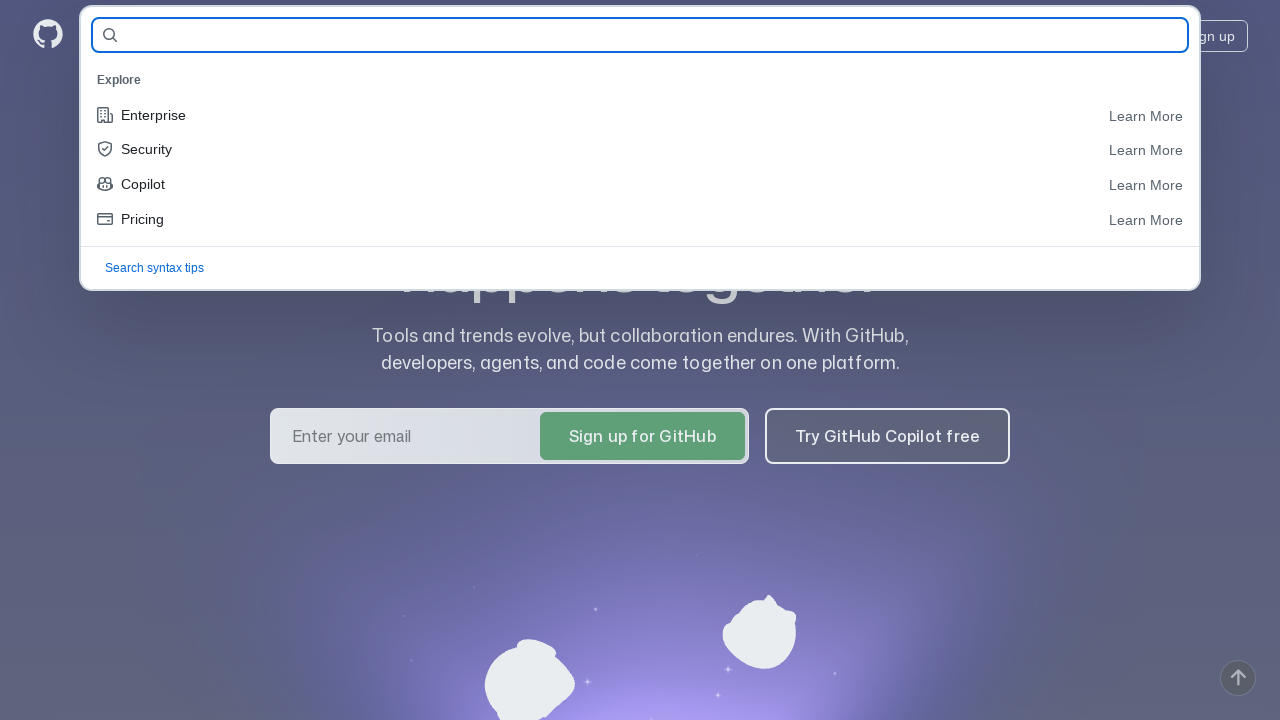

Filled search field with repository name 'OvsyannikovIgor/QA_Guru_HomeWork_9' on #query-builder-test
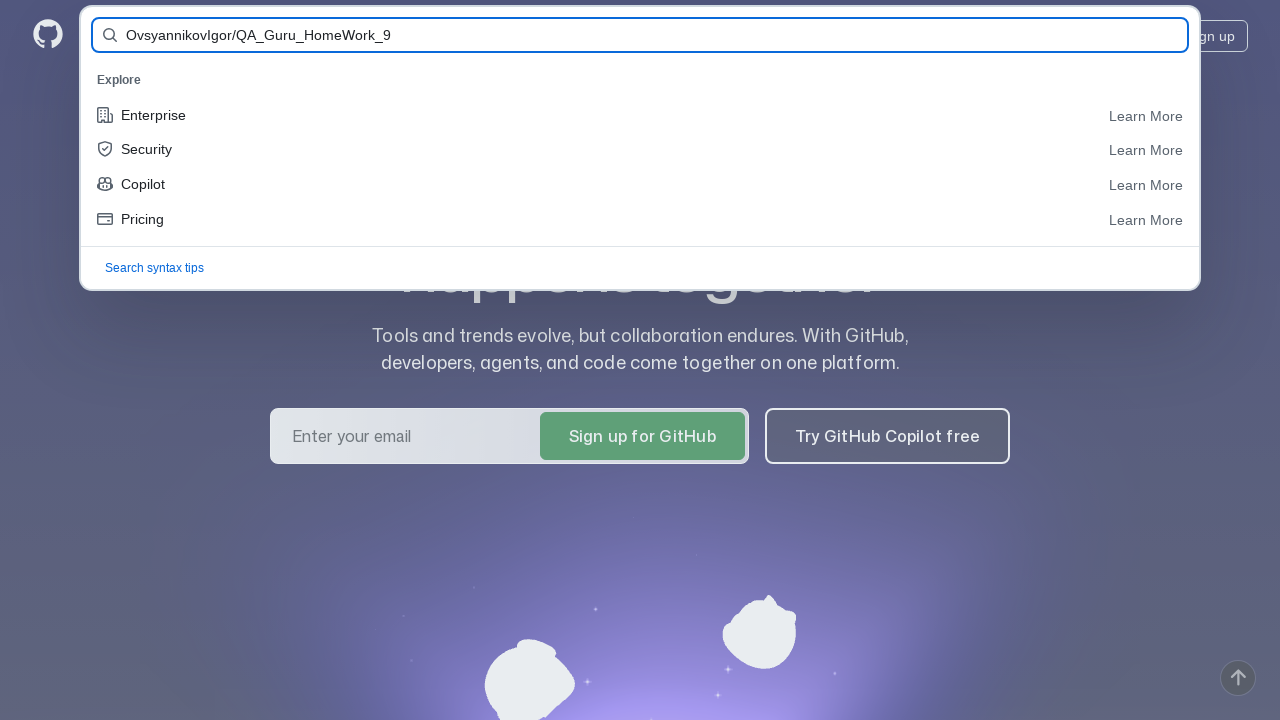

Pressed Enter to submit search query on #query-builder-test
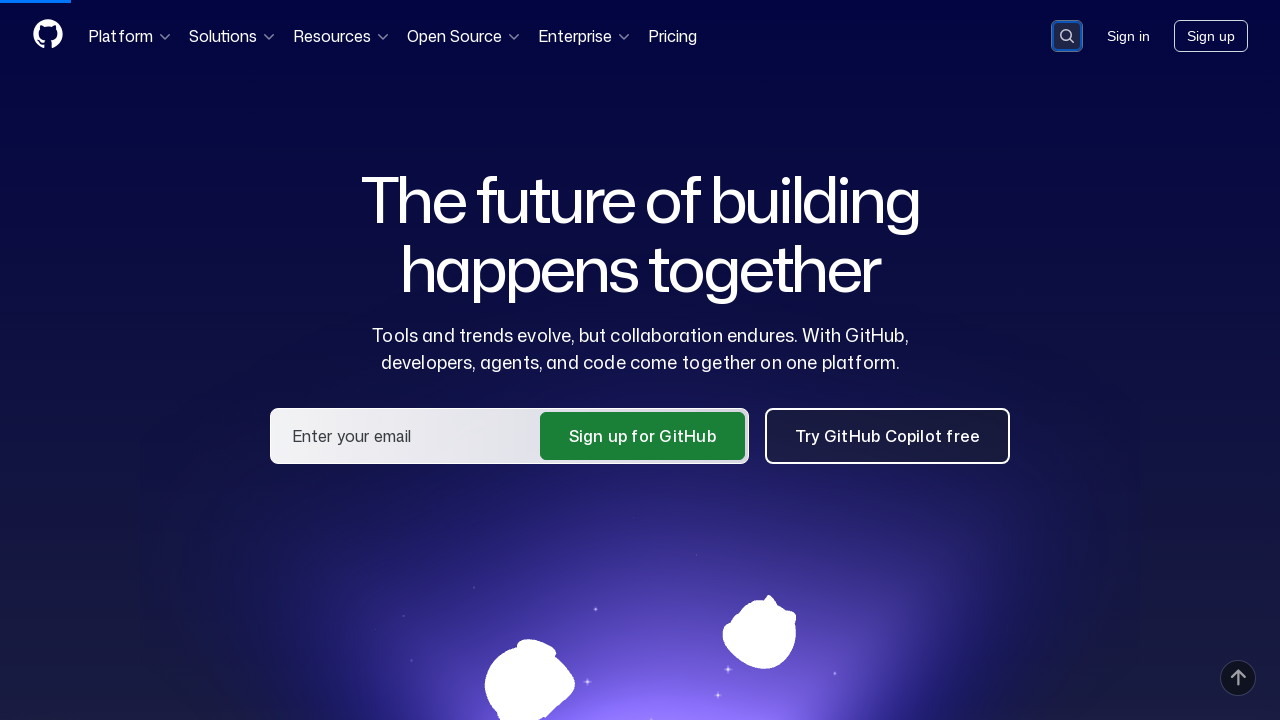

Clicked on repository link in search results at (526, 161) on a:has-text('OvsyannikovIgor/QA_Guru_HomeWork_9')
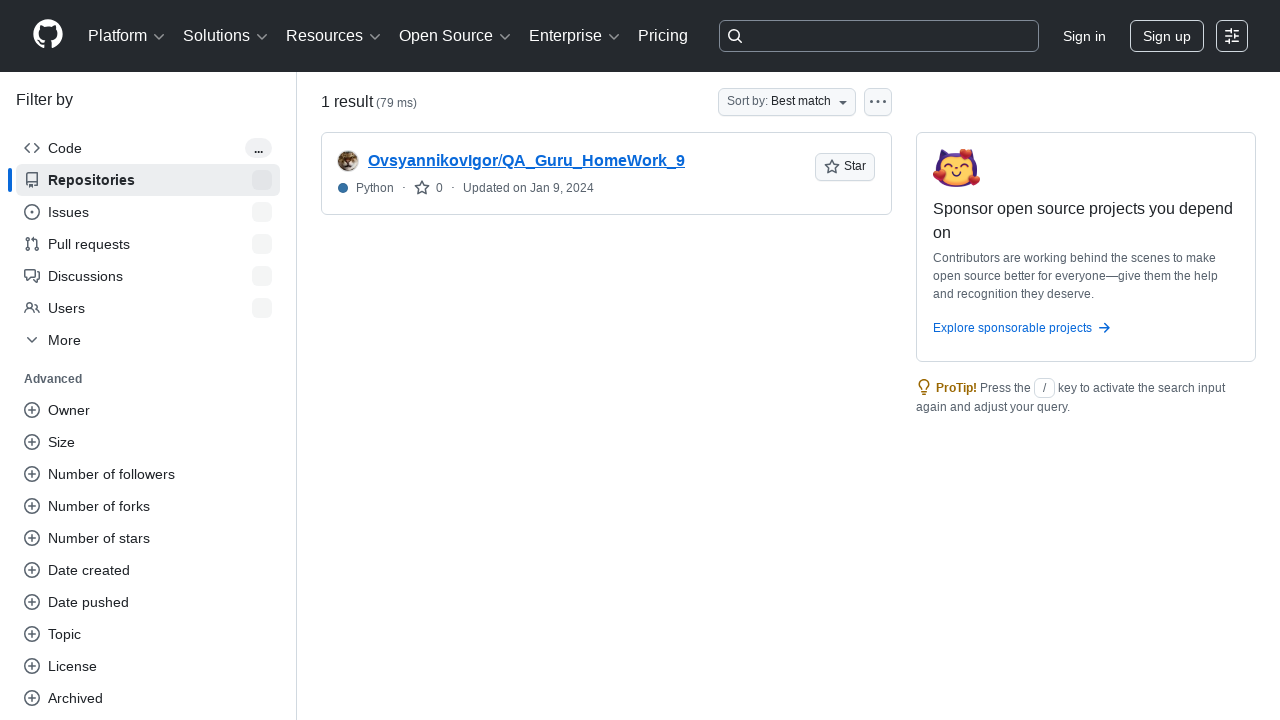

Clicked on Issues tab at (158, 158) on #issues-tab
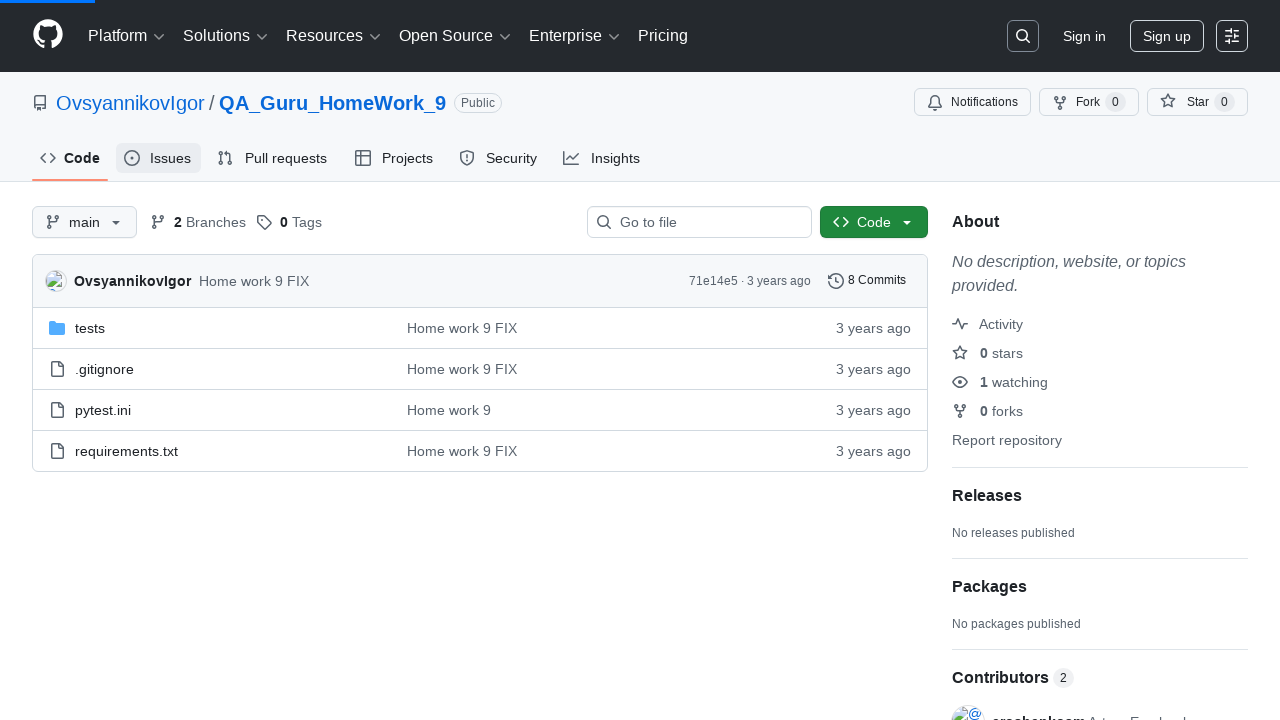

Verified empty issues page blankslate is displayed
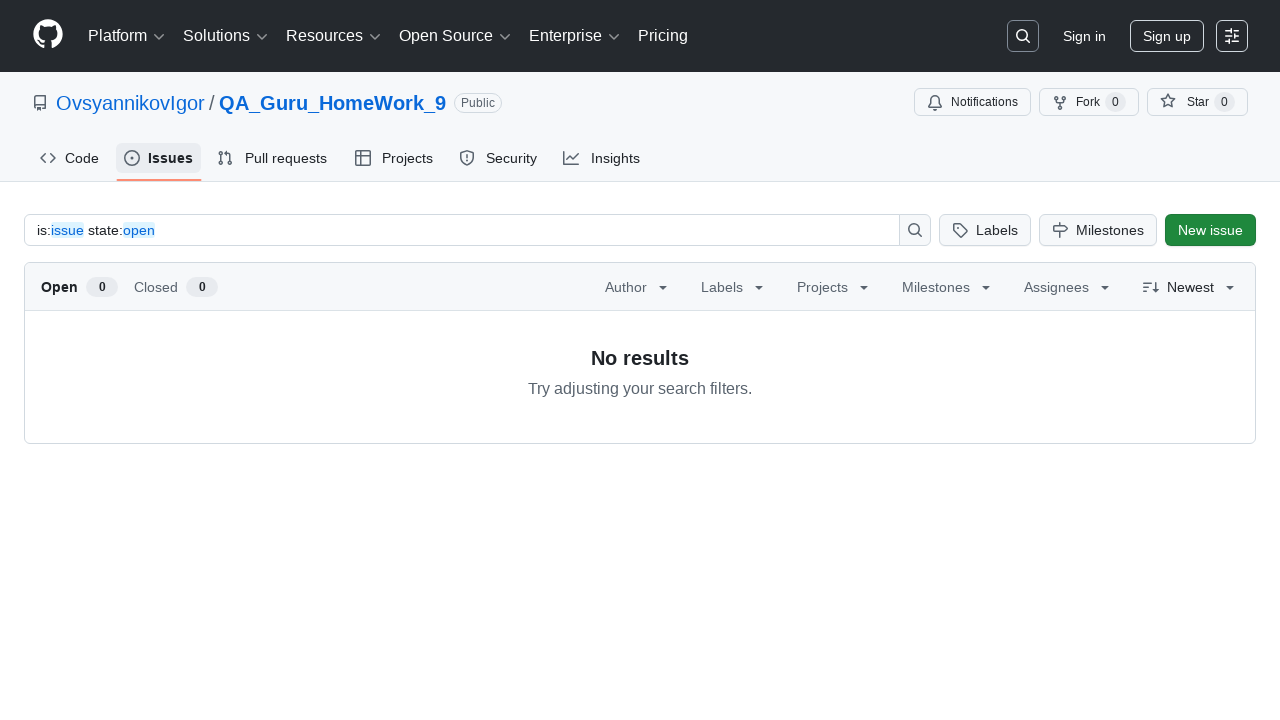

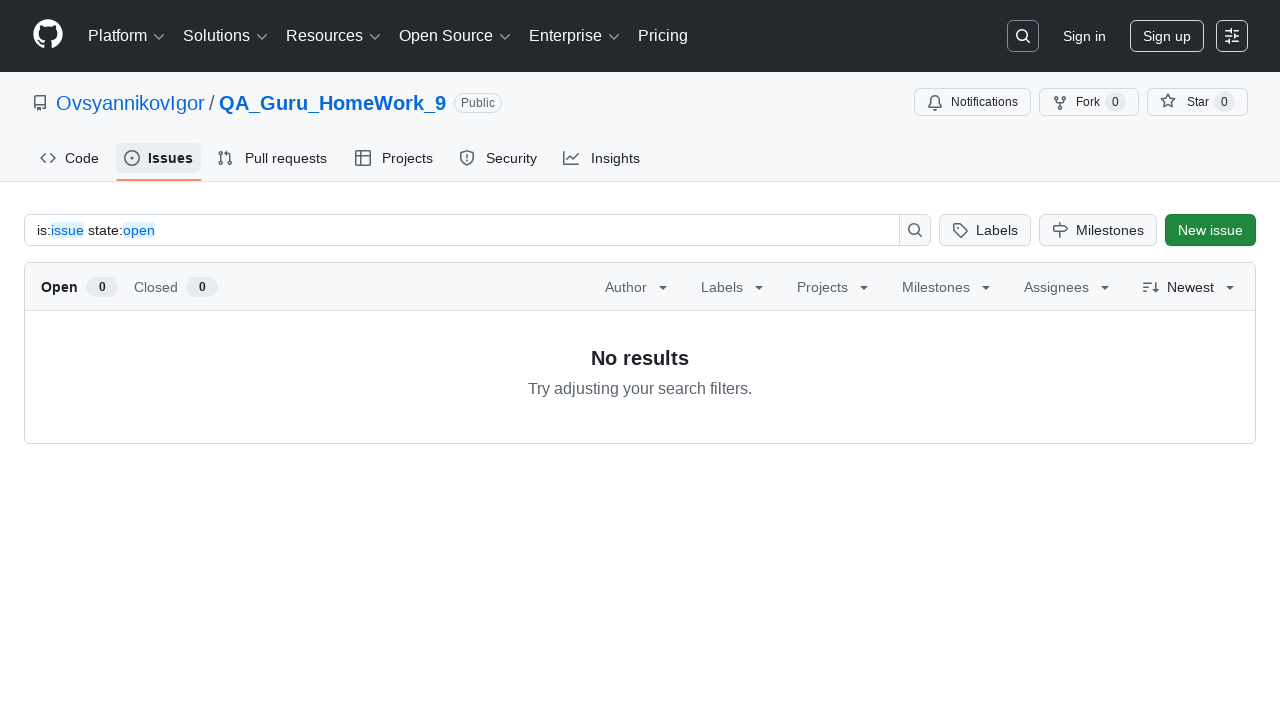